Tests calculator behavior when required fields are empty by selecting an operator and clicking calculate without entering numbers

Starting URL: https://safatelli.github.io/tp-test-logiciel/assets/calc.html

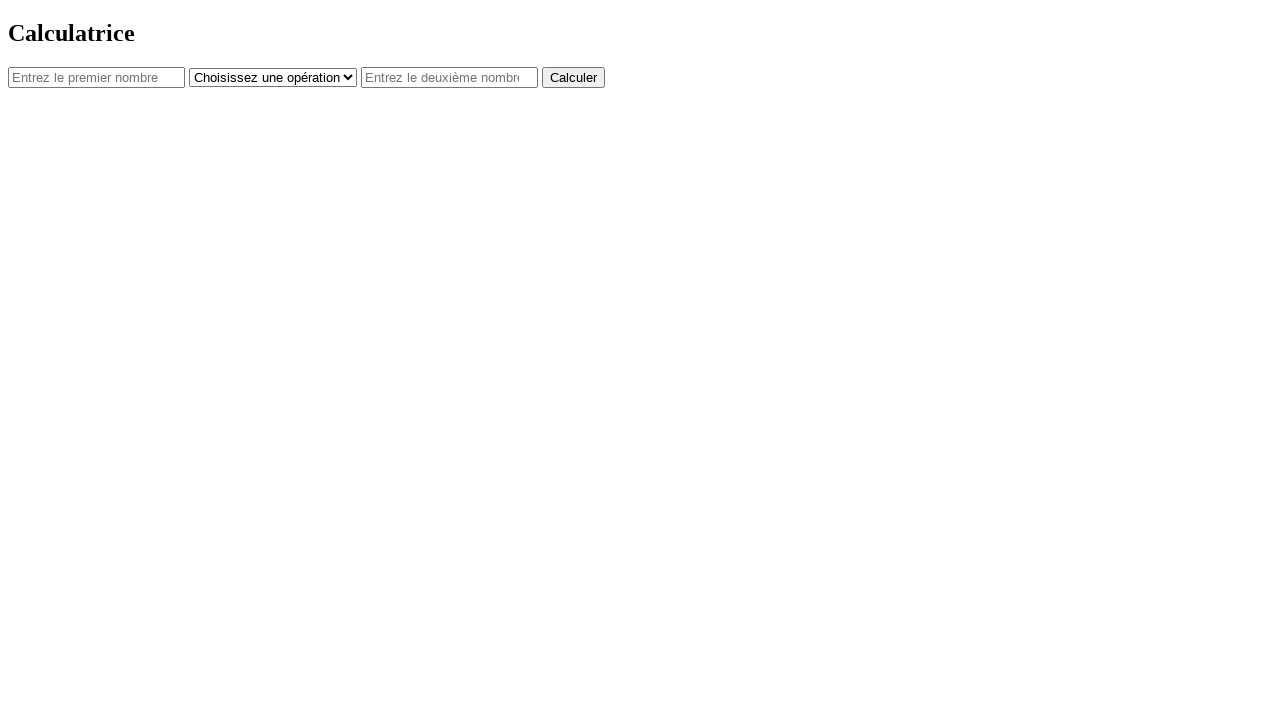

Clicked operator dropdown at (273, 77) on #operator
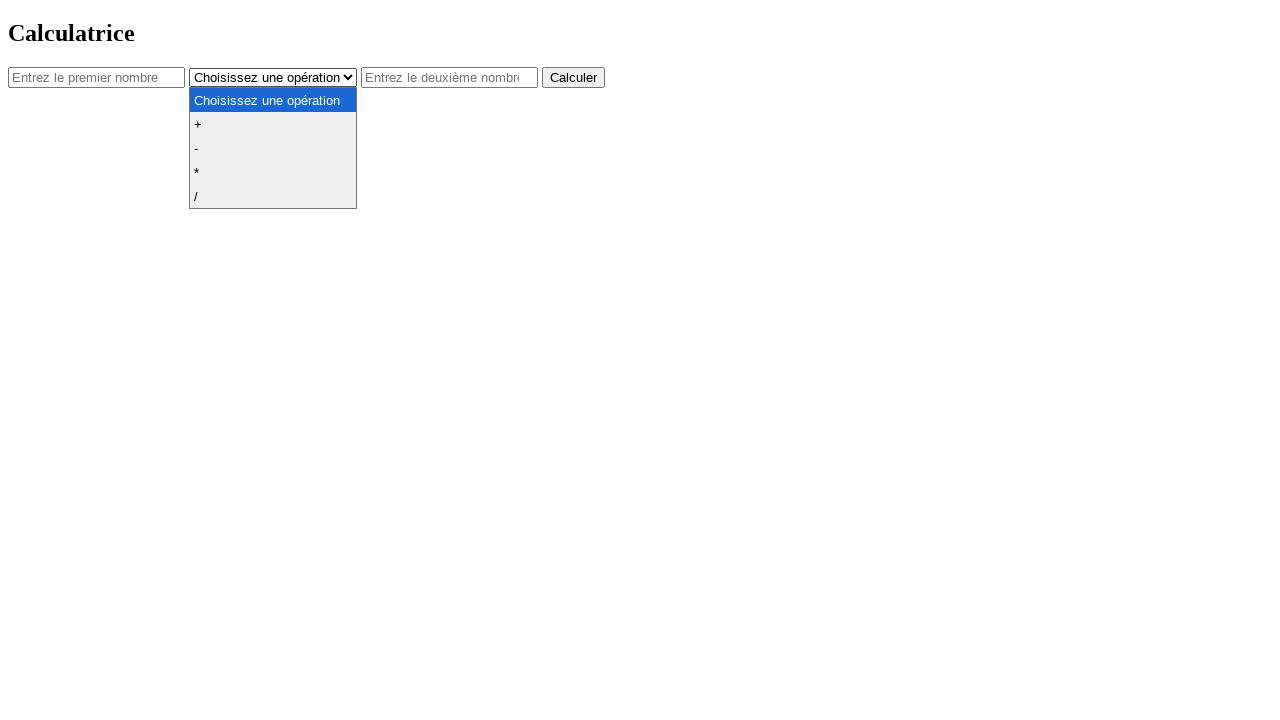

Selected addition operator from dropdown on #operator
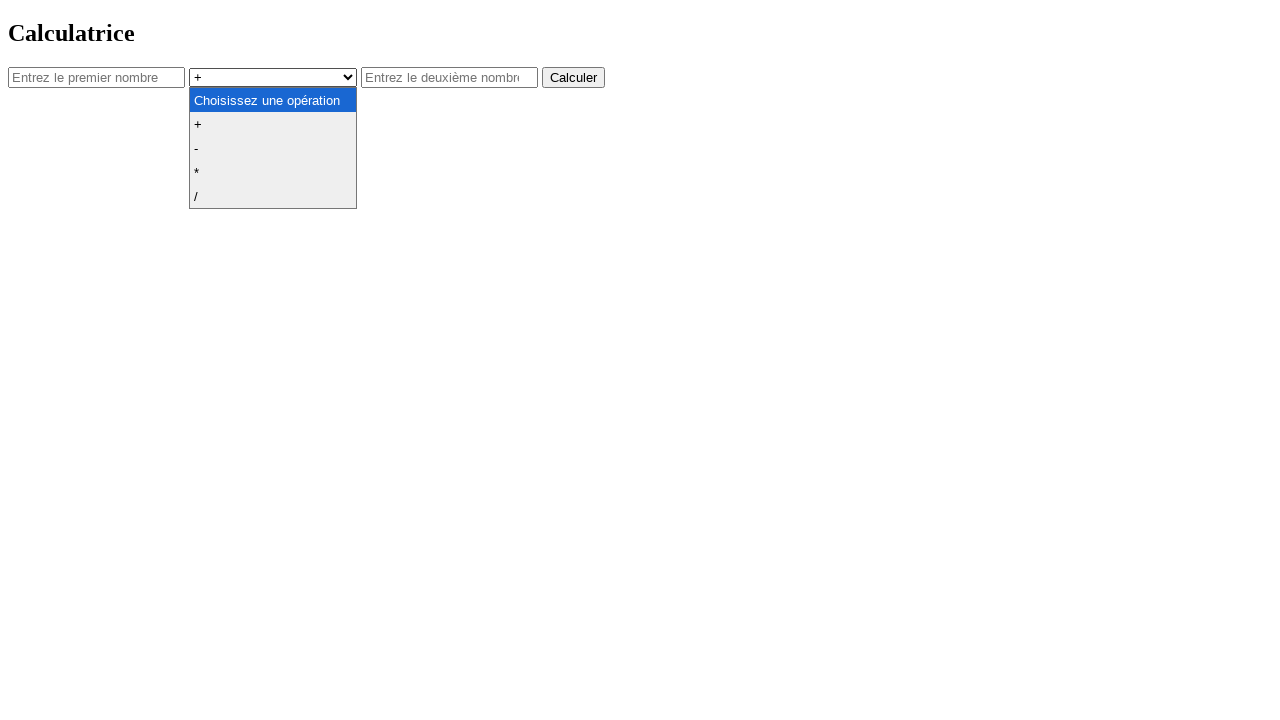

Clicked calculate button without entering numbers at (574, 77) on button
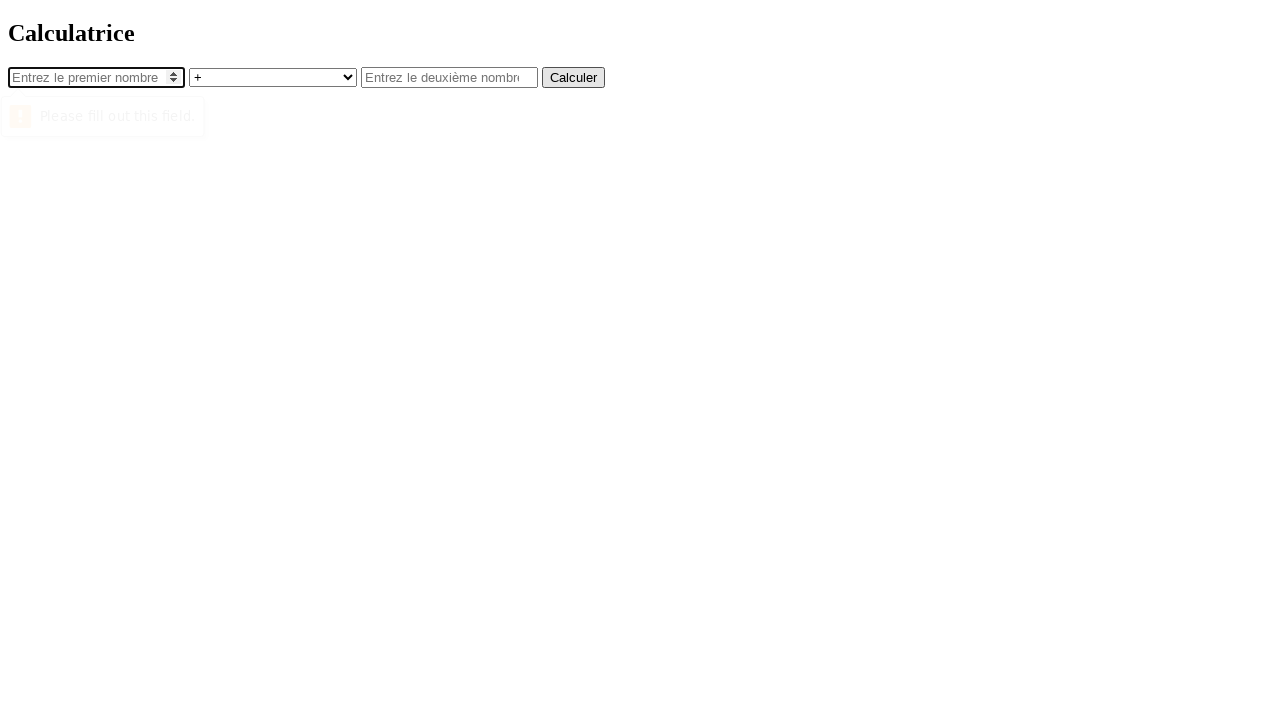

Retrieved value from result field
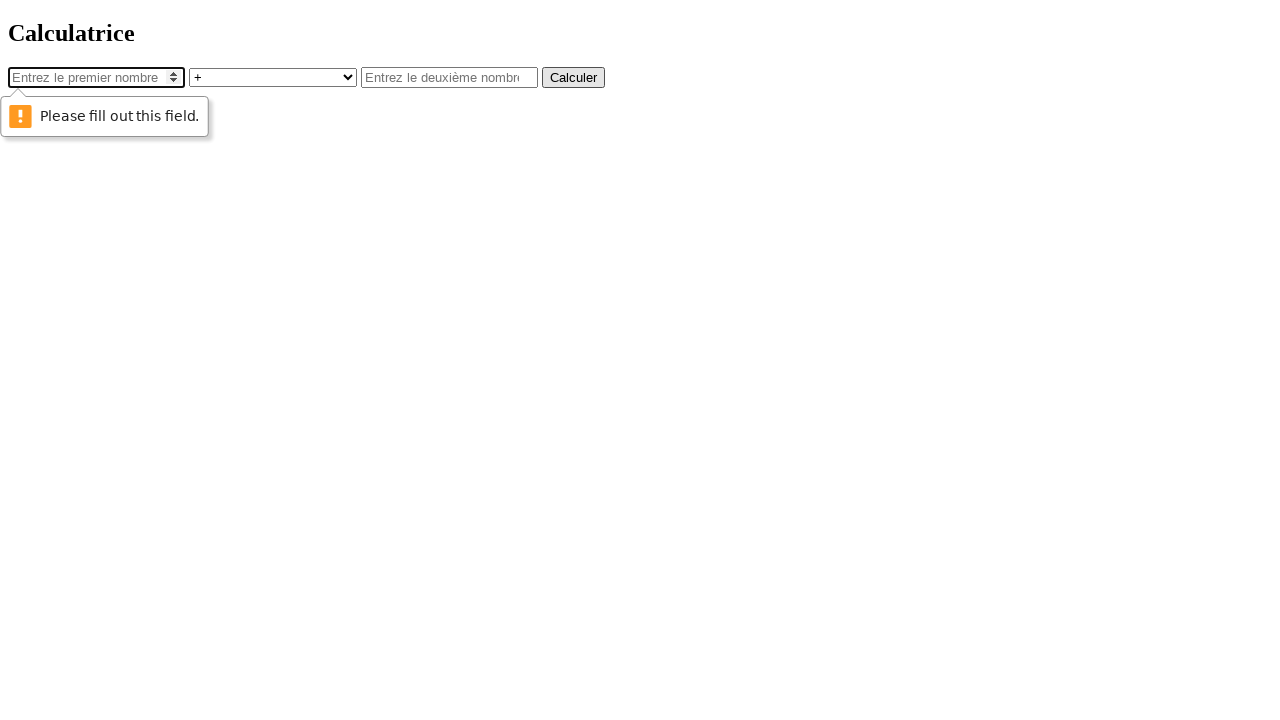

Verified result field is empty when required fields are not filled
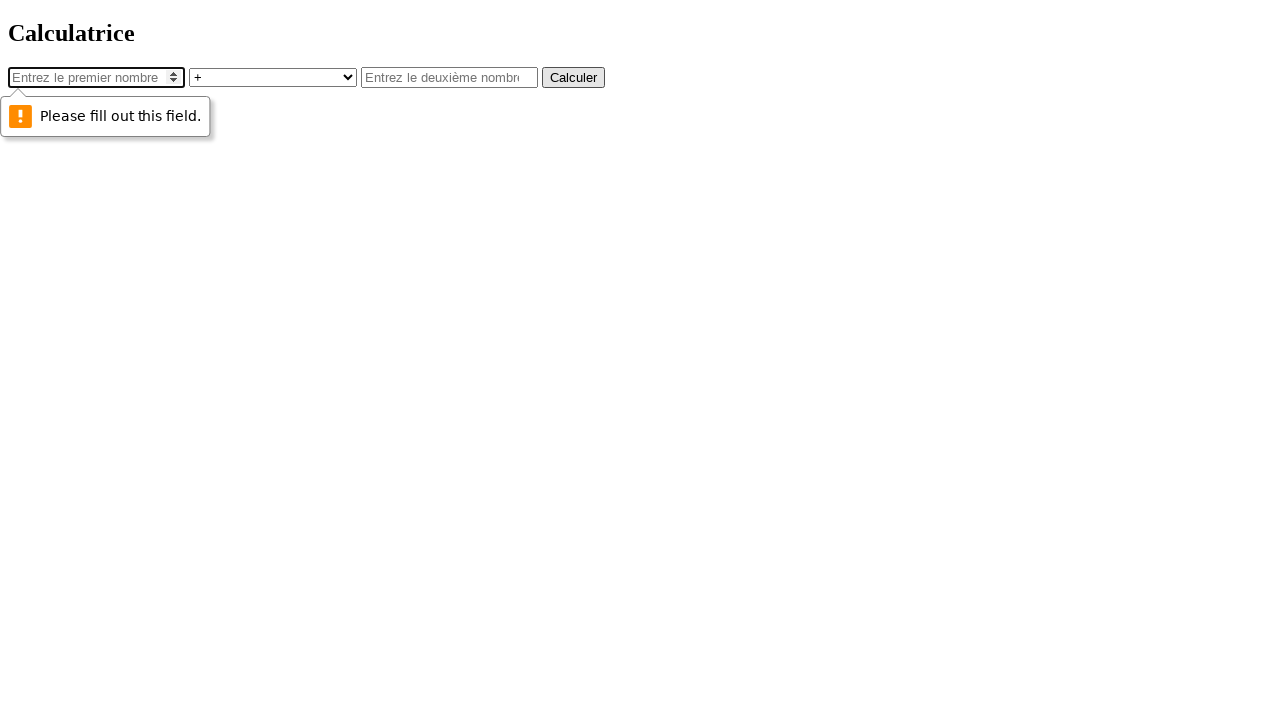

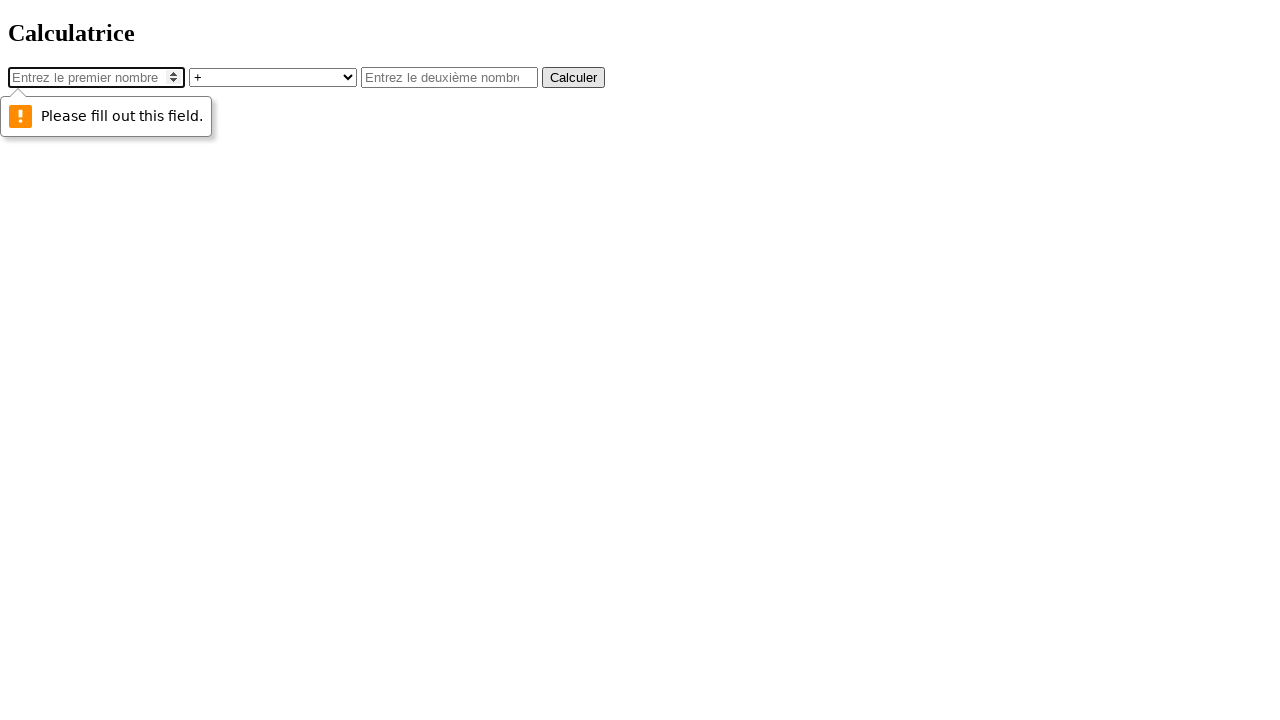